Tests exit intent functionality by moving the mouse outside the viewport to trigger a modal popup, then closes the popup

Starting URL: https://the-internet.herokuapp.com/exit_intent

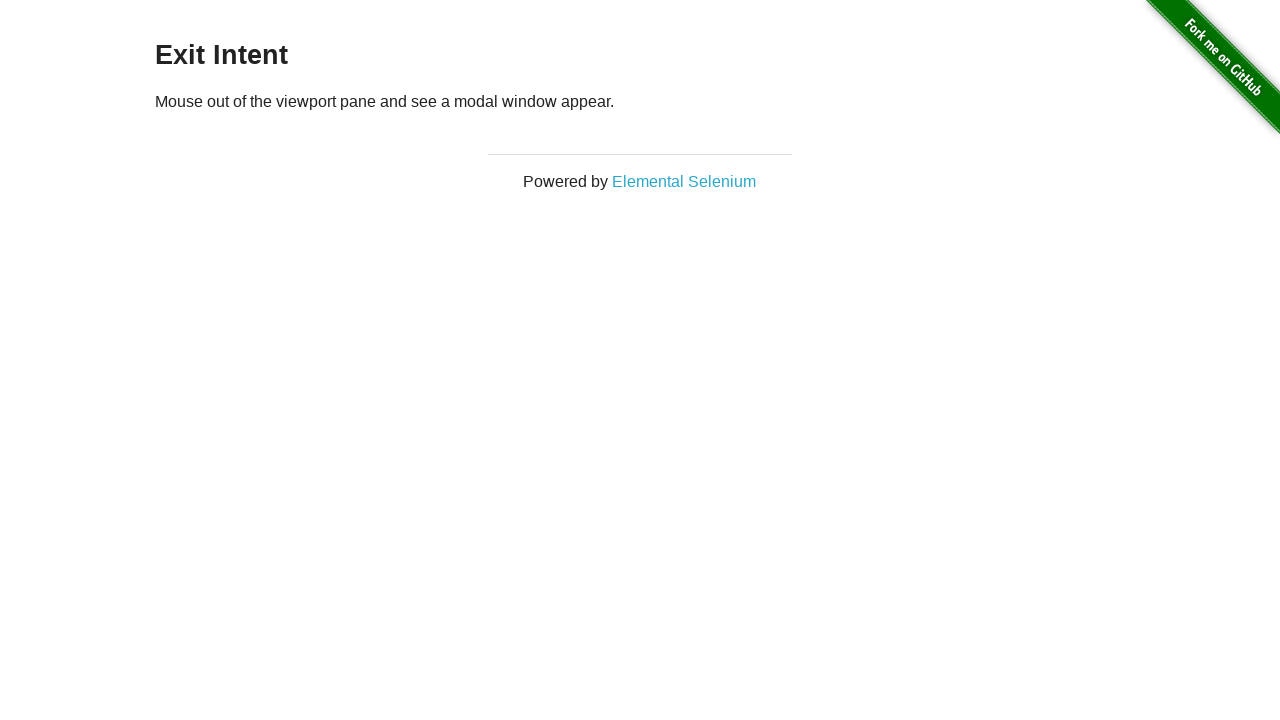

Moved mouse outside viewport to trigger exit intent at (-1000, 0)
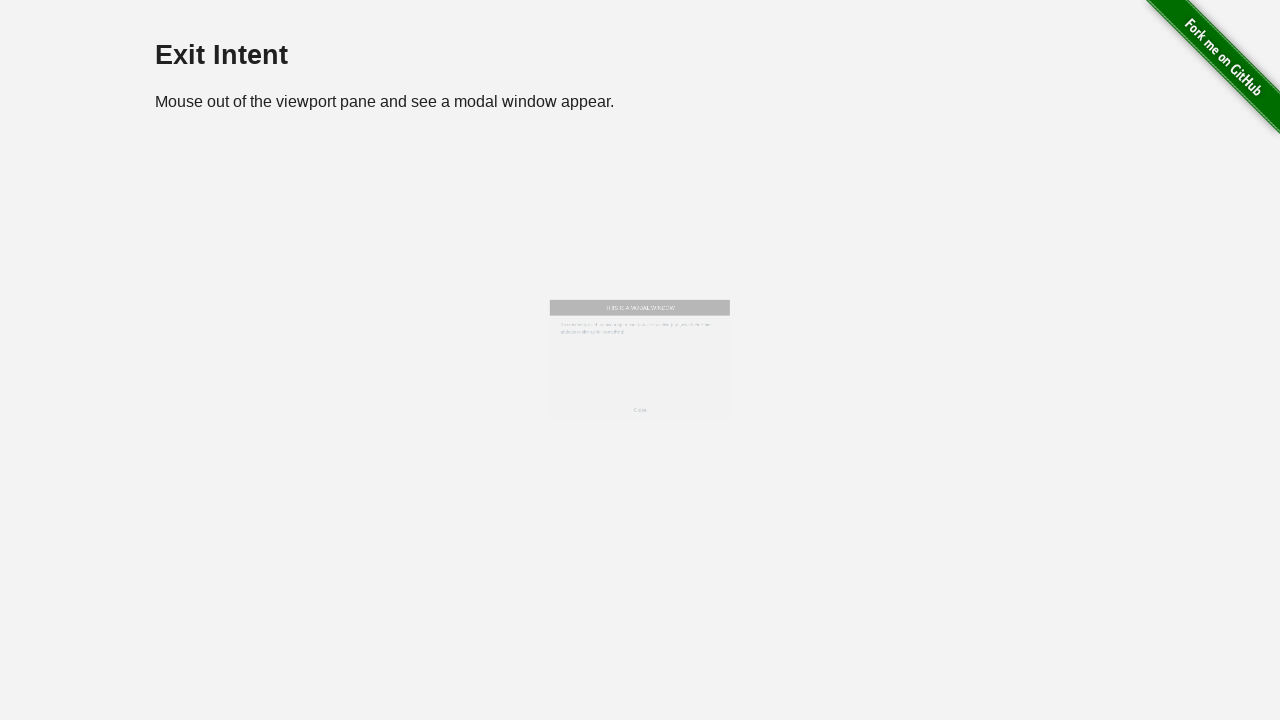

Exit intent modal appeared
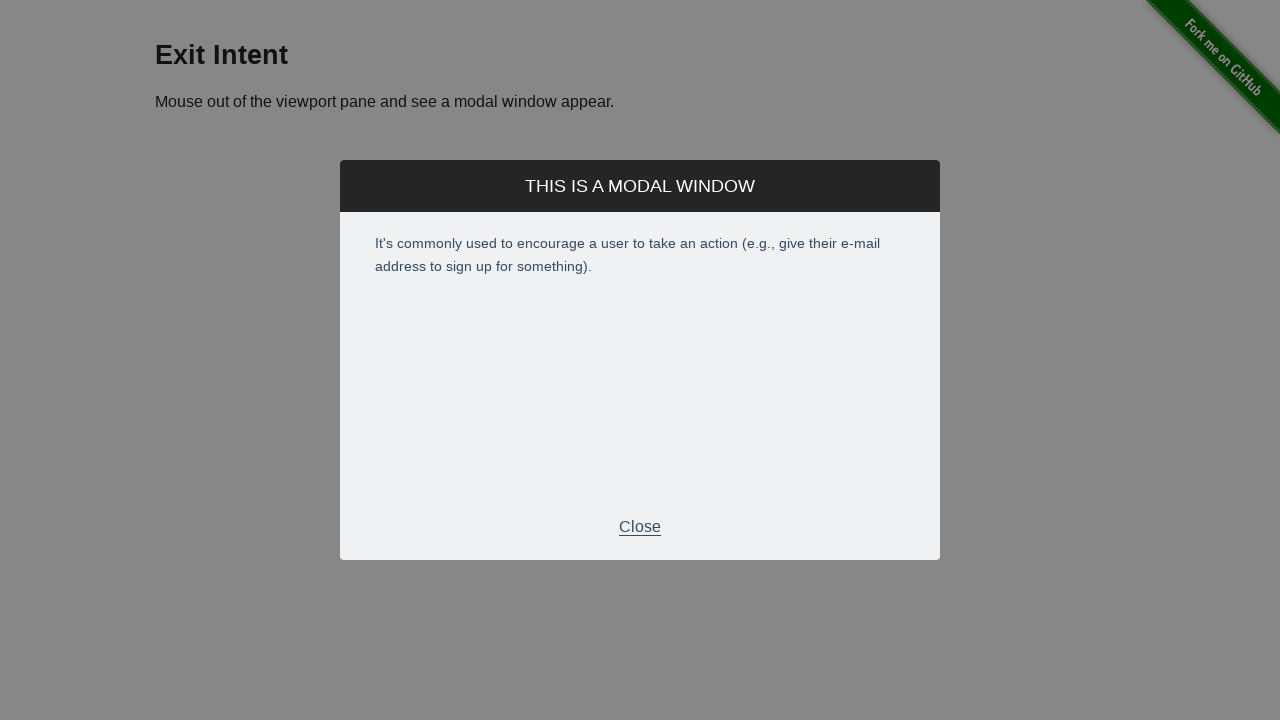

Closed exit intent modal by clicking close button at (640, 527) on #ouibounce-modal .modal-footer > p
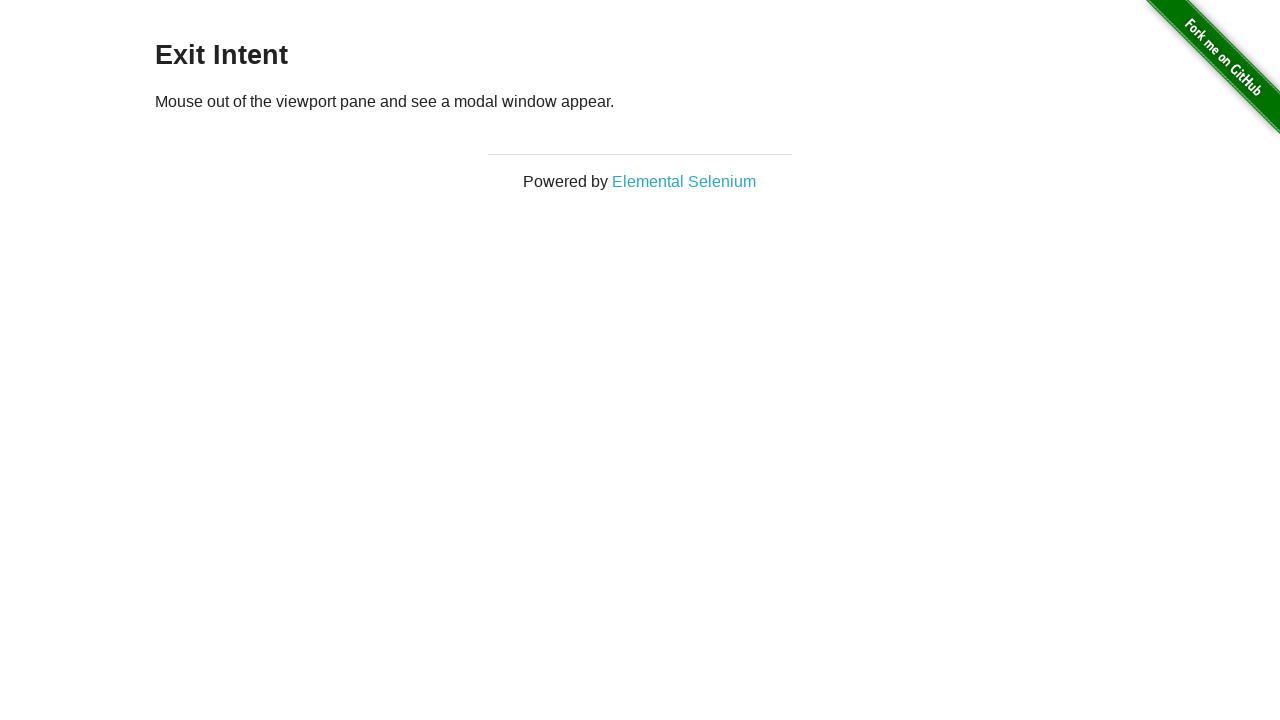

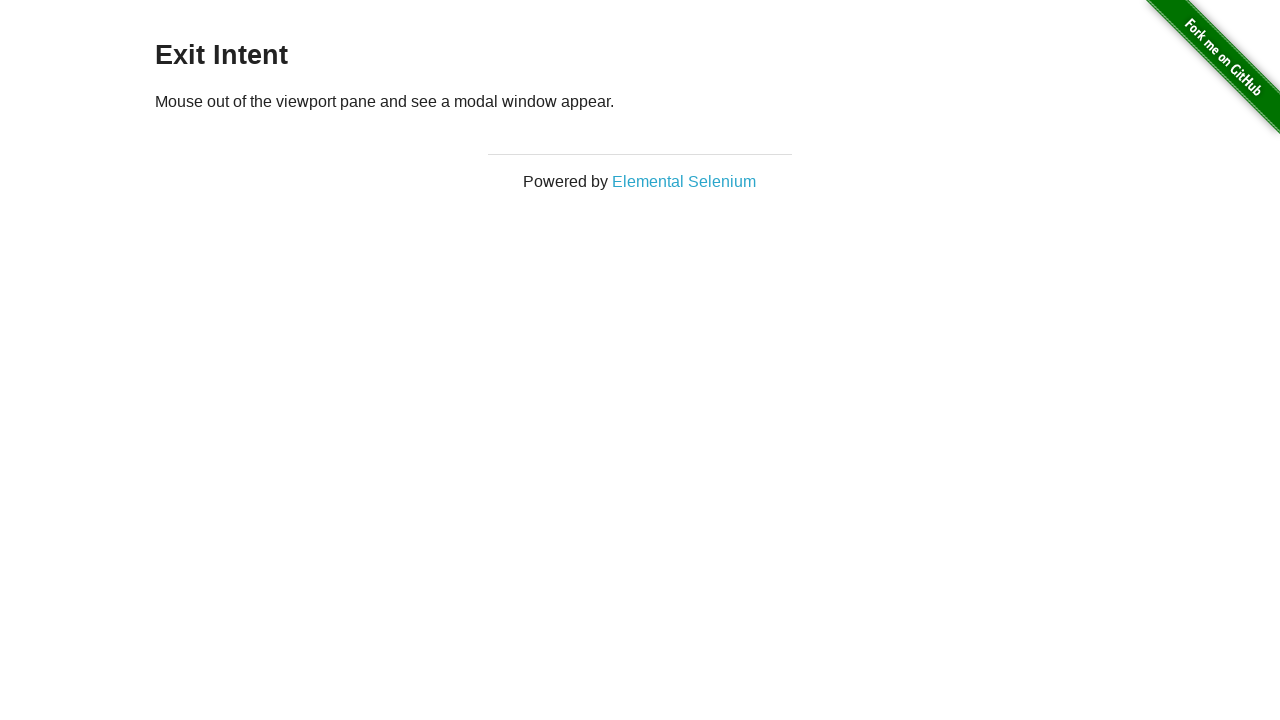